Tests the jQuery UI Datepicker widget by clicking on the date input to open the calendar and selecting a specific date.

Starting URL: https://jqueryui.com/

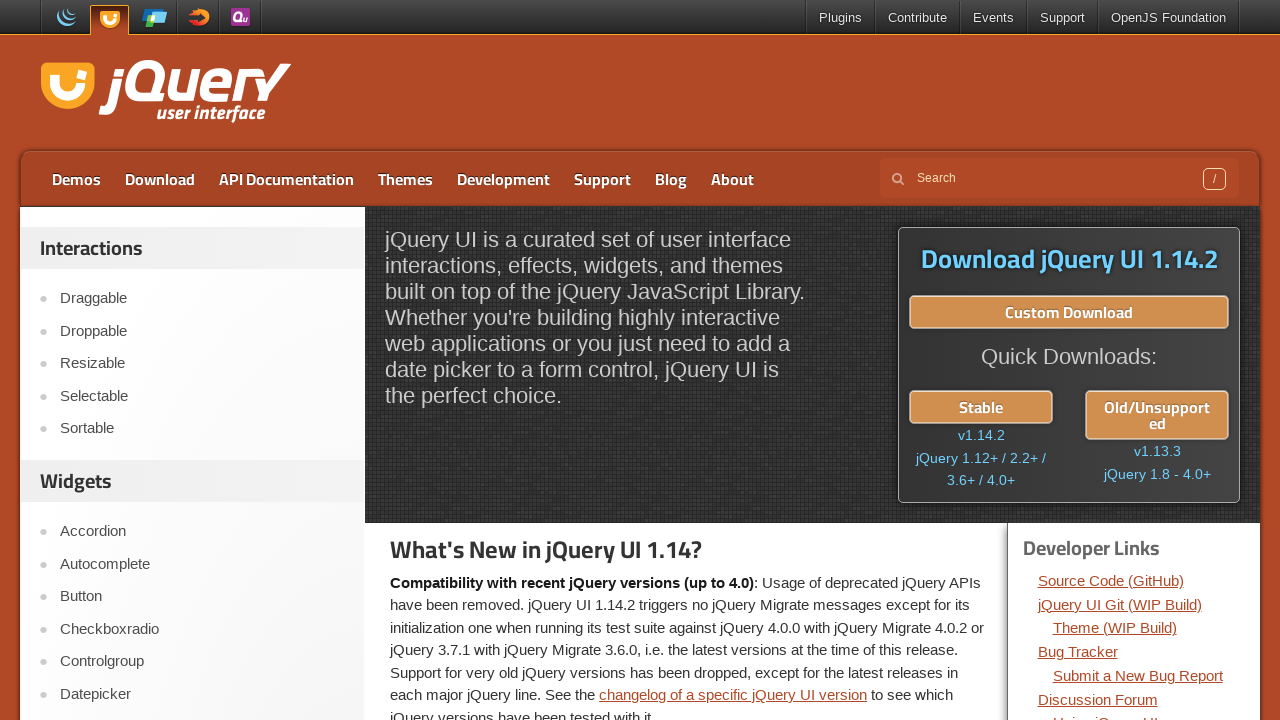

Clicked on Datepicker link at (202, 694) on text=Datepicker
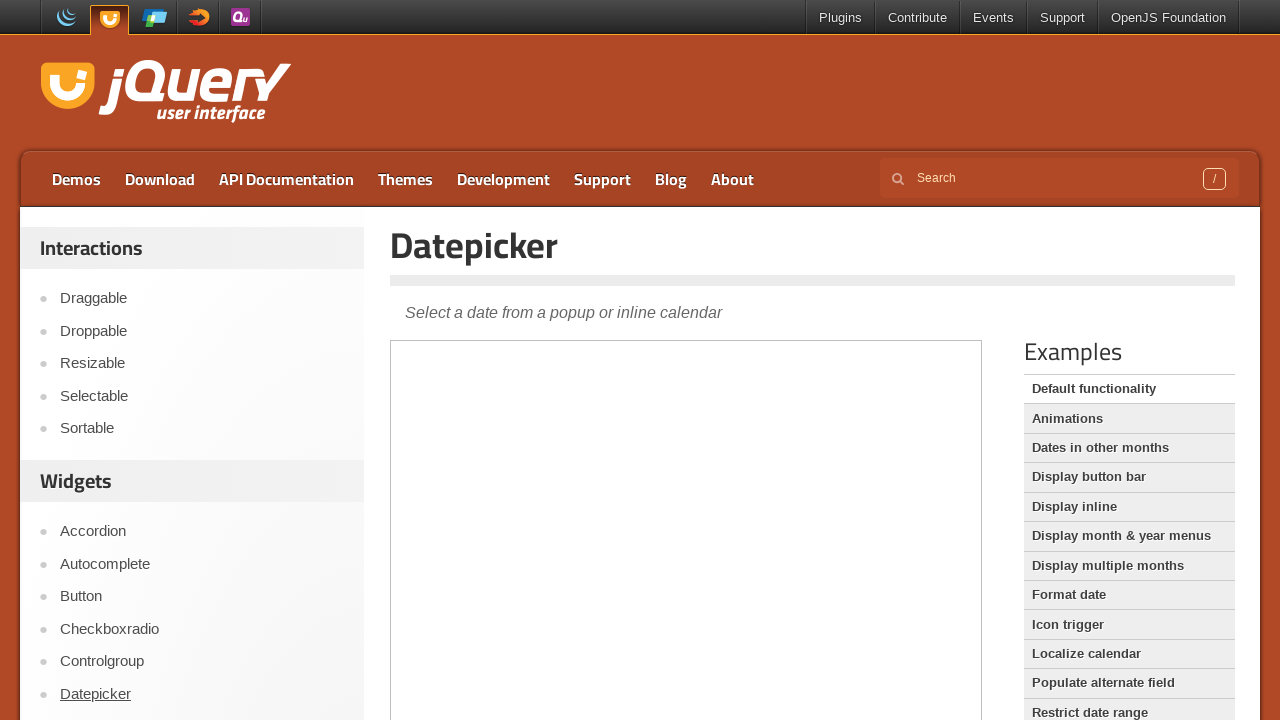

Scrolled down to view the datepicker demo
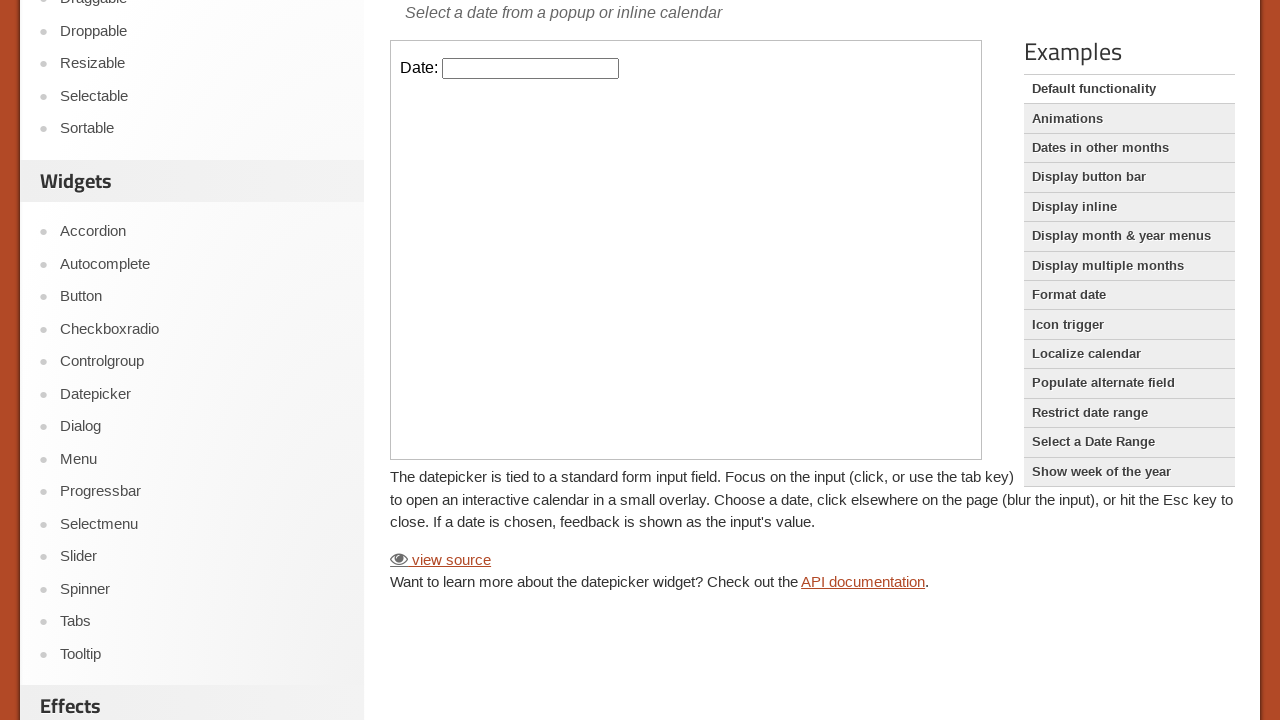

Located the demo iframe
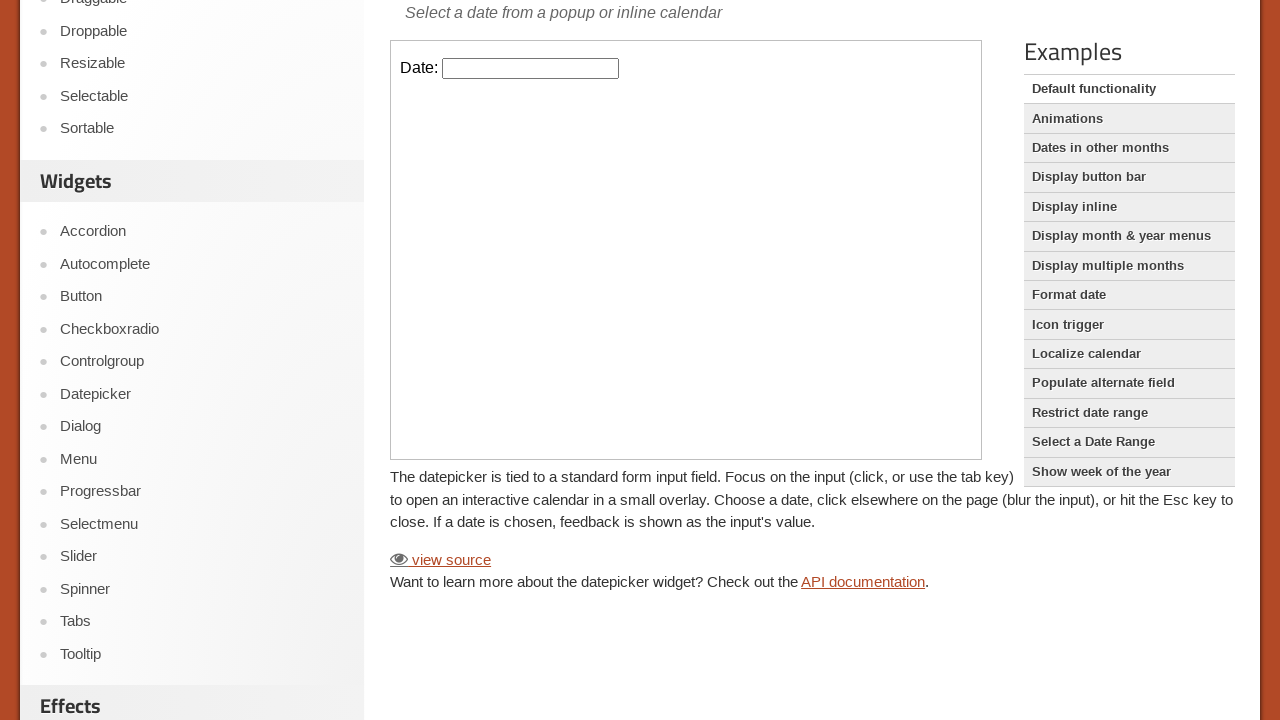

Clicked on the datepicker input to open the calendar widget at (531, 68) on iframe.demo-frame >> nth=0 >> internal:control=enter-frame >> #datepicker
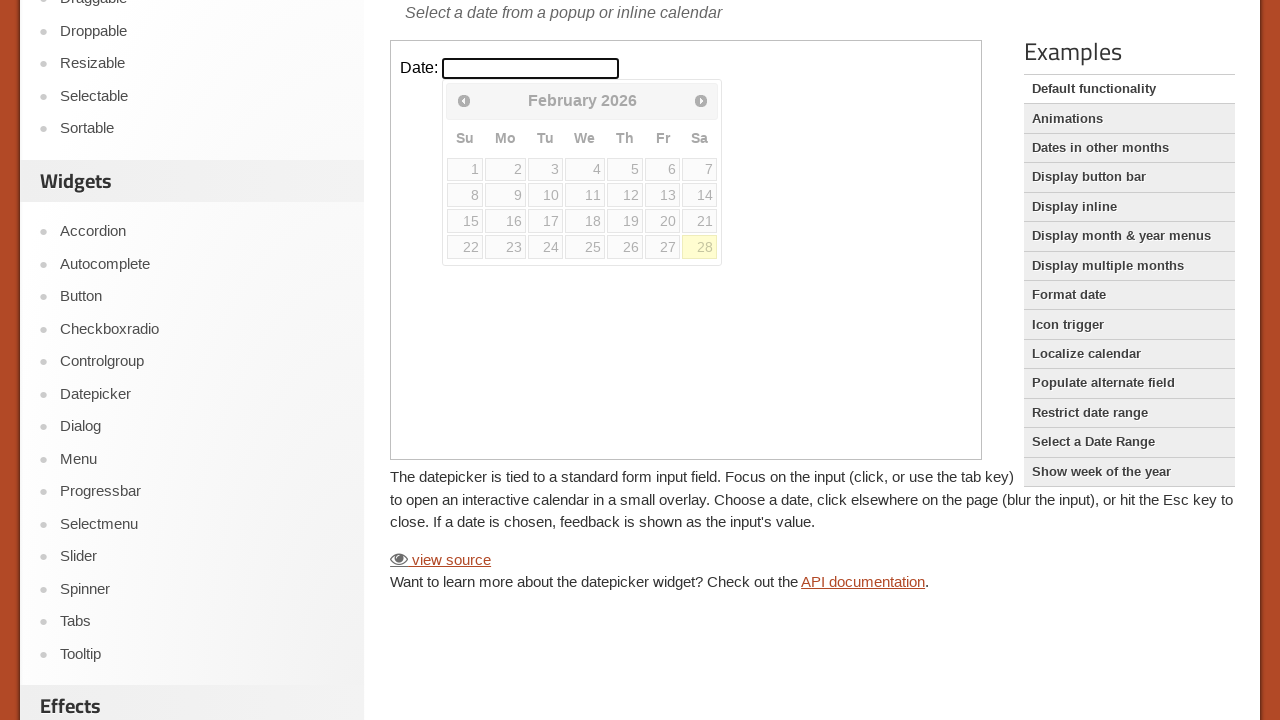

Selected day 23 from the calendar at (506, 247) on iframe.demo-frame >> nth=0 >> internal:control=enter-frame >> a:has-text('23')
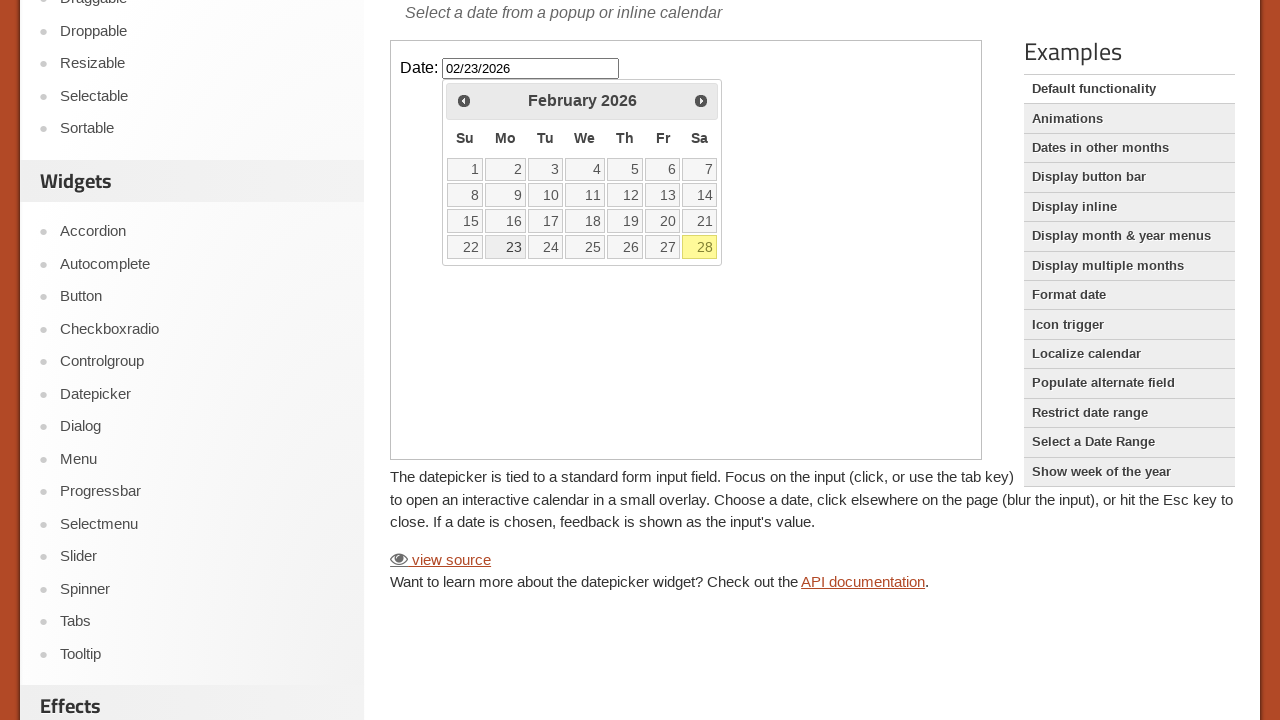

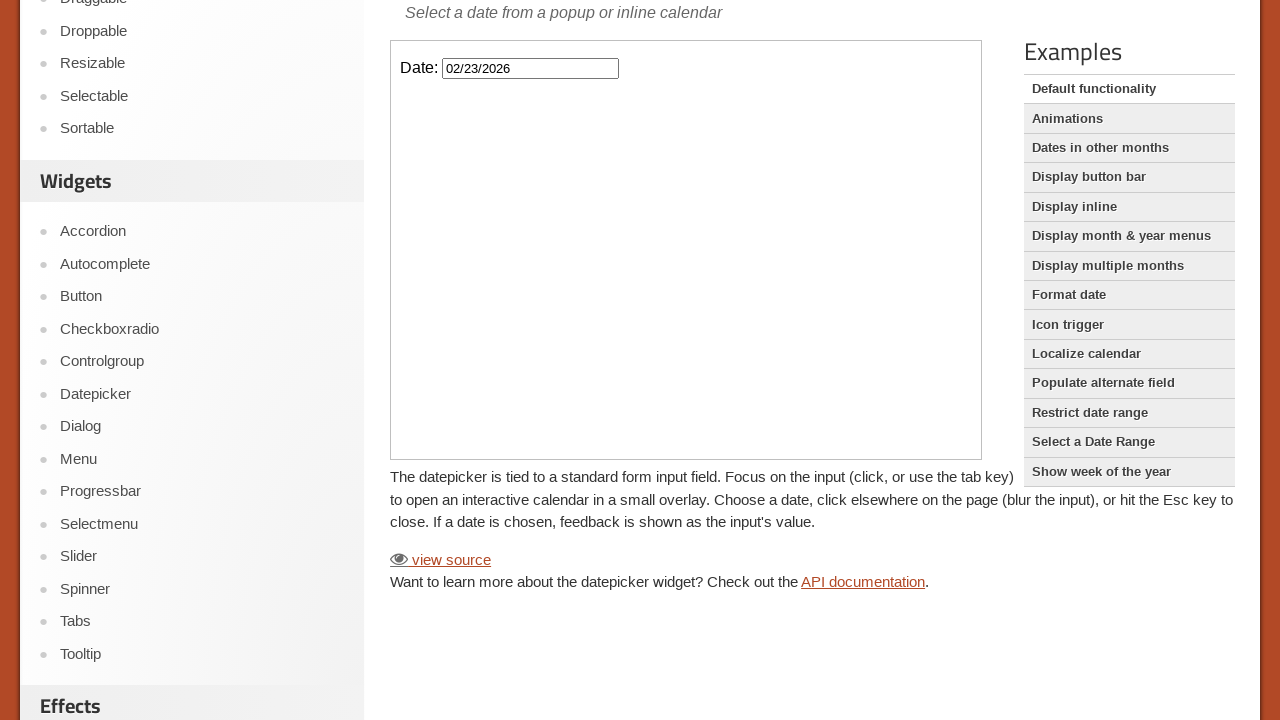